Tests the fifth FAQ accordion item "Можно ли продлить заказ или вернуть самокат раньше?" by clicking it and verifying the answer about extending orders is displayed.

Starting URL: https://qa-scooter.praktikum-services.ru/

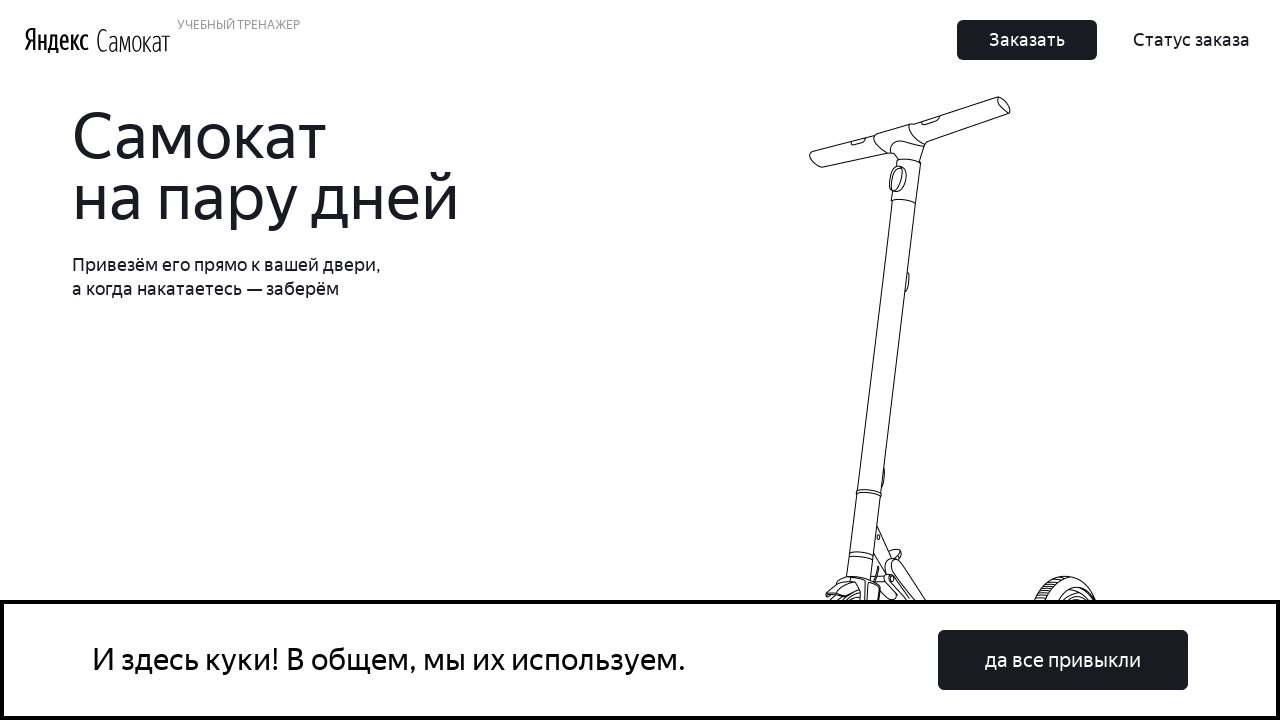

Waited for accordion buttons to load
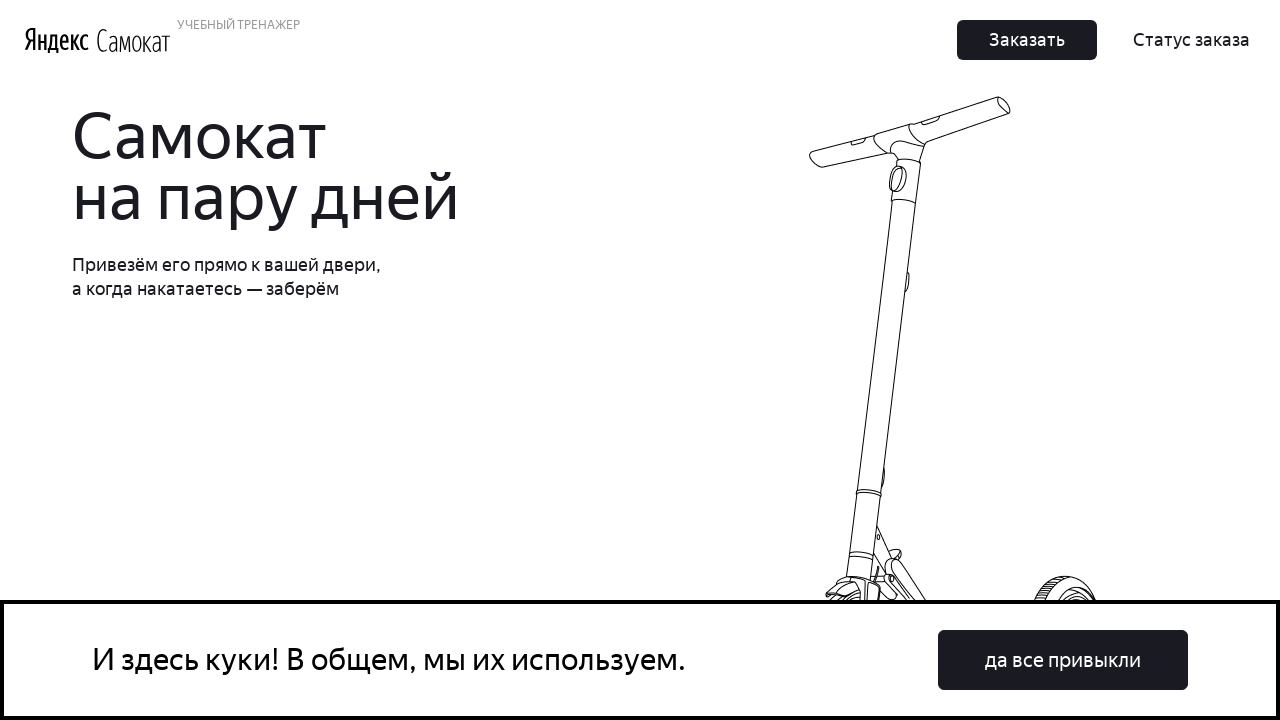

Located the fifth accordion button
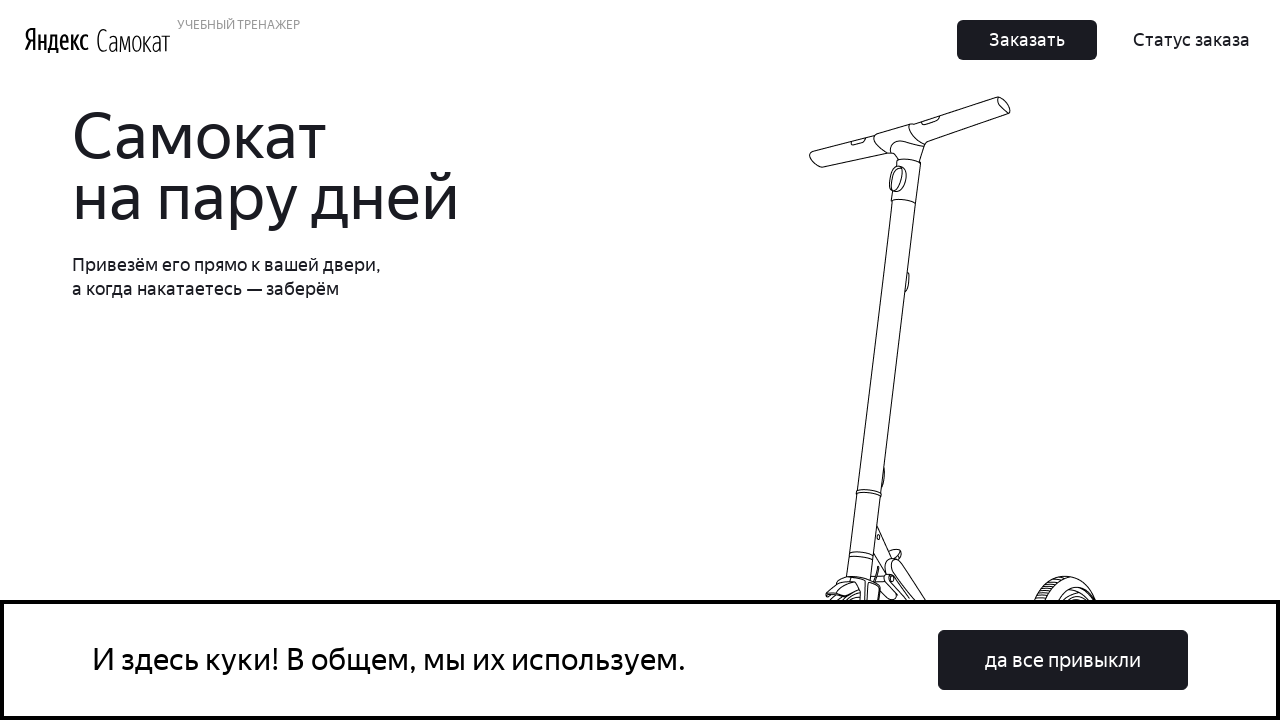

Verified fifth accordion button text is 'Можно ли продлить заказ или вернуть самокат раньше?'
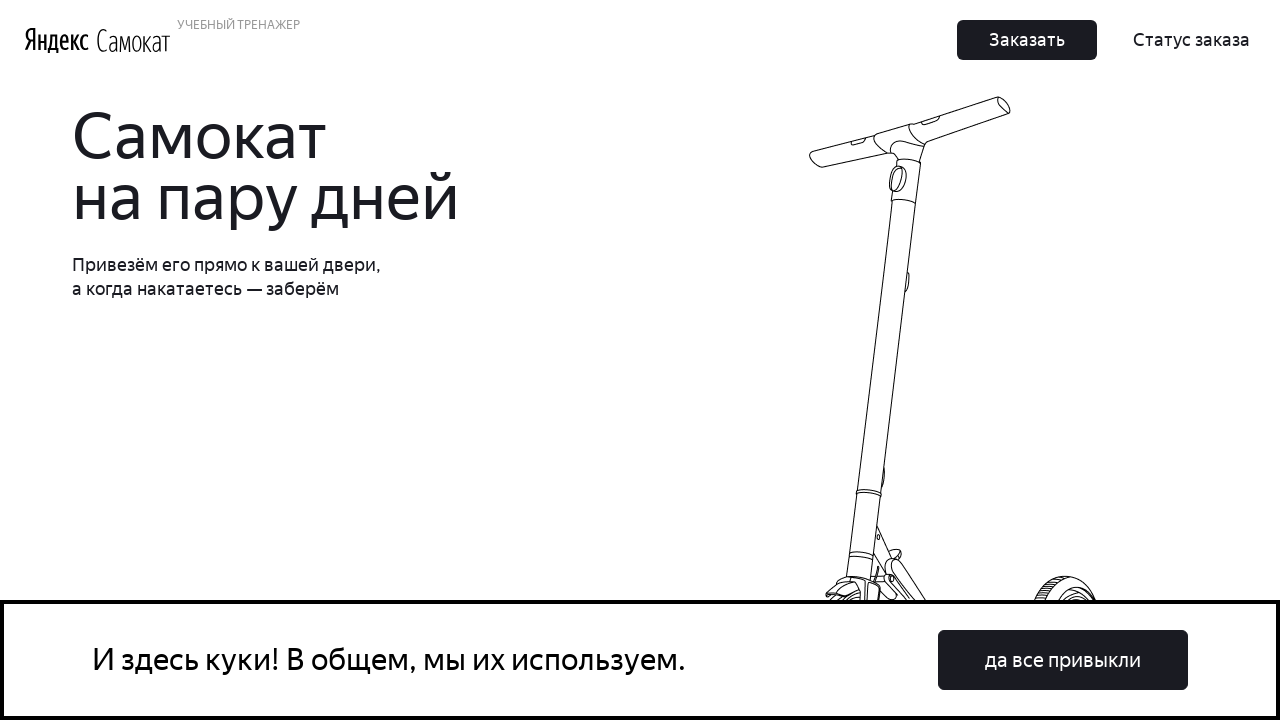

Scrolled fifth accordion button into view
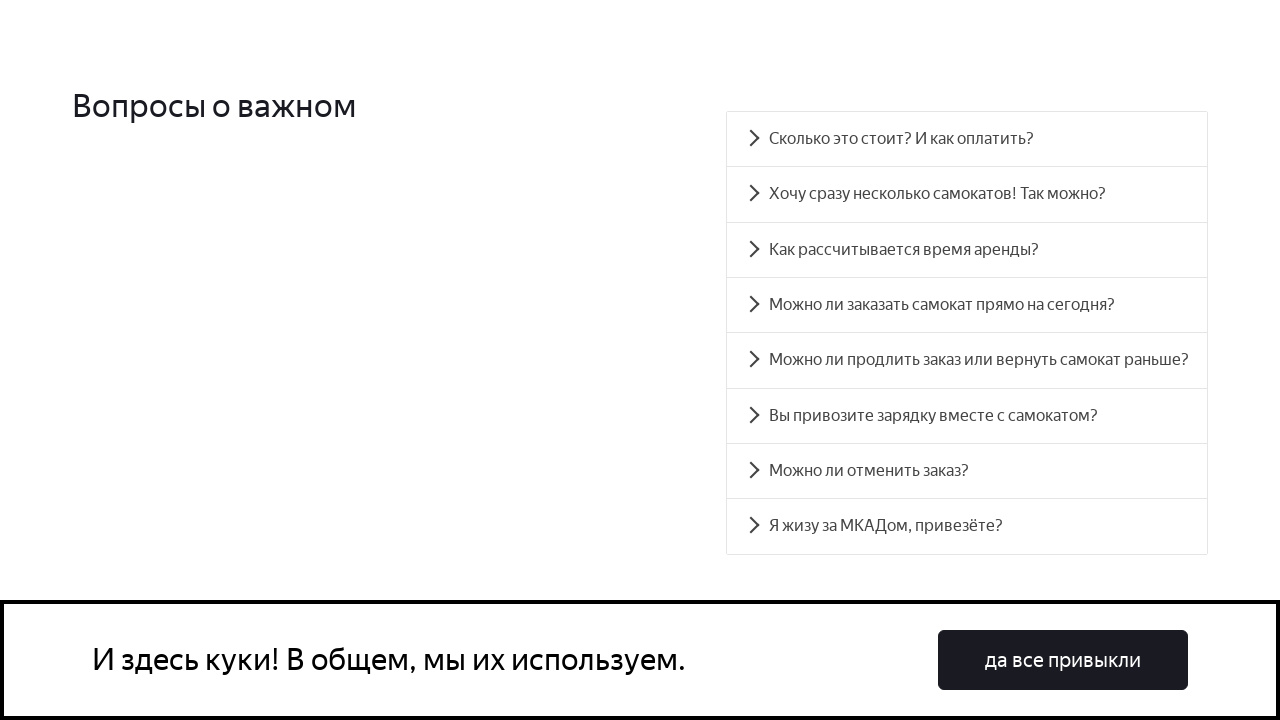

Clicked the fifth accordion button at (967, 360) on .accordion__button >> nth=4
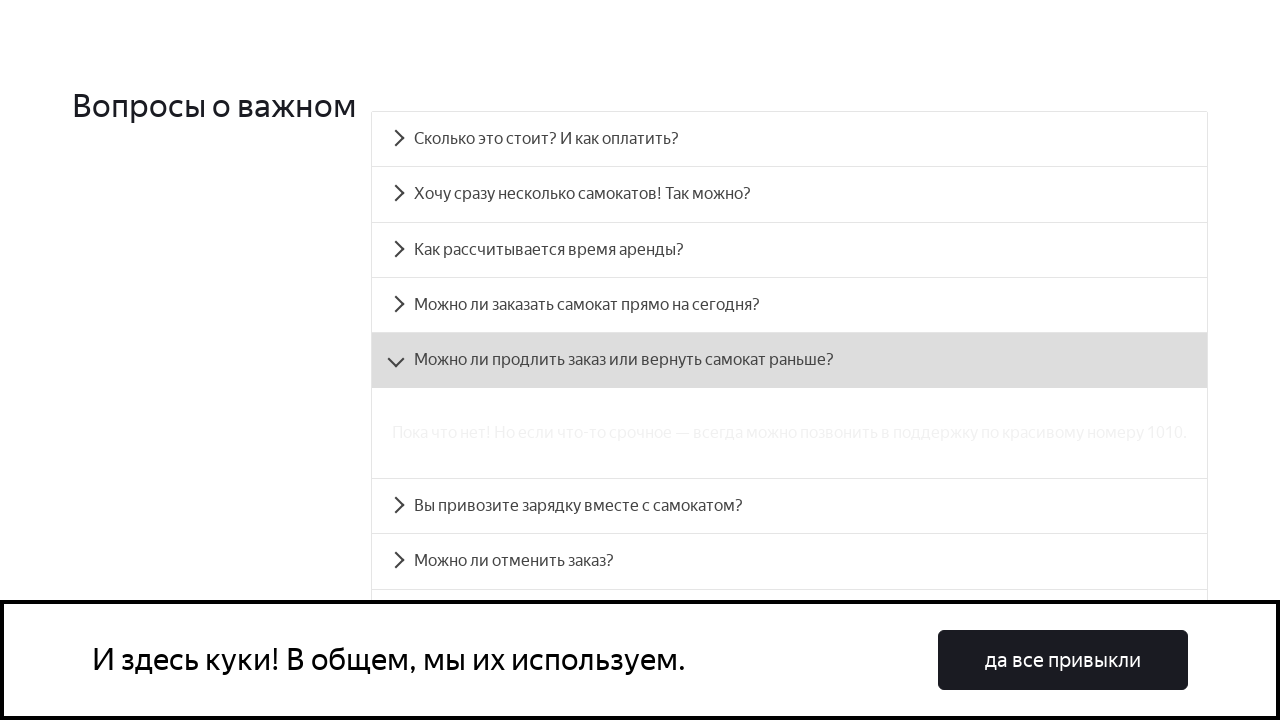

Verified accordion expanded (aria-expanded=true)
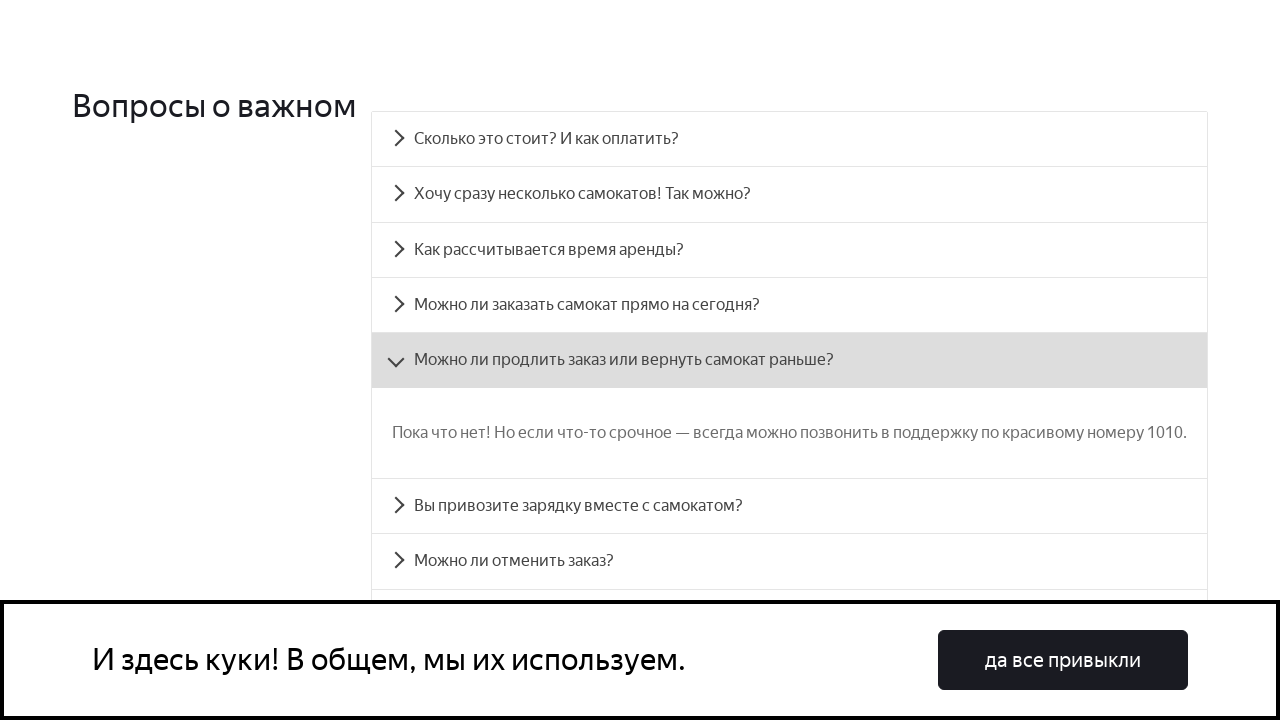

Retrieved aria-controls attribute: accordion__panel-4
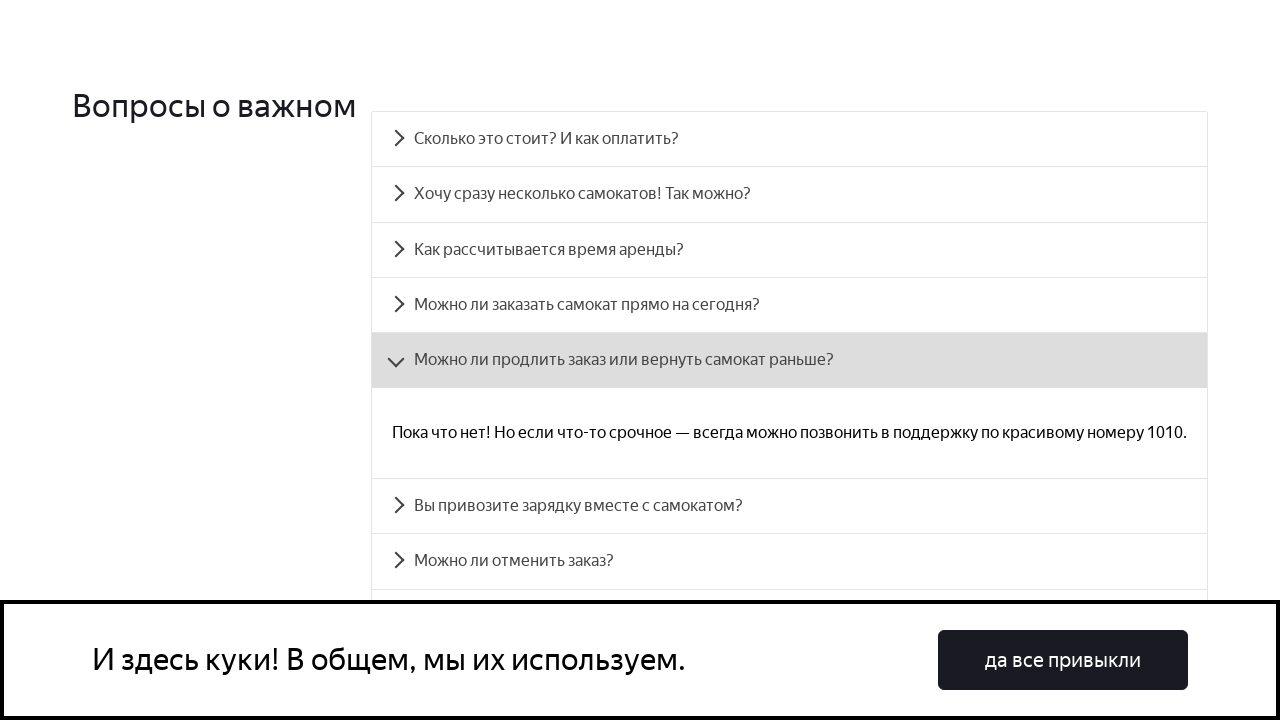

Waited for answer panel to become visible
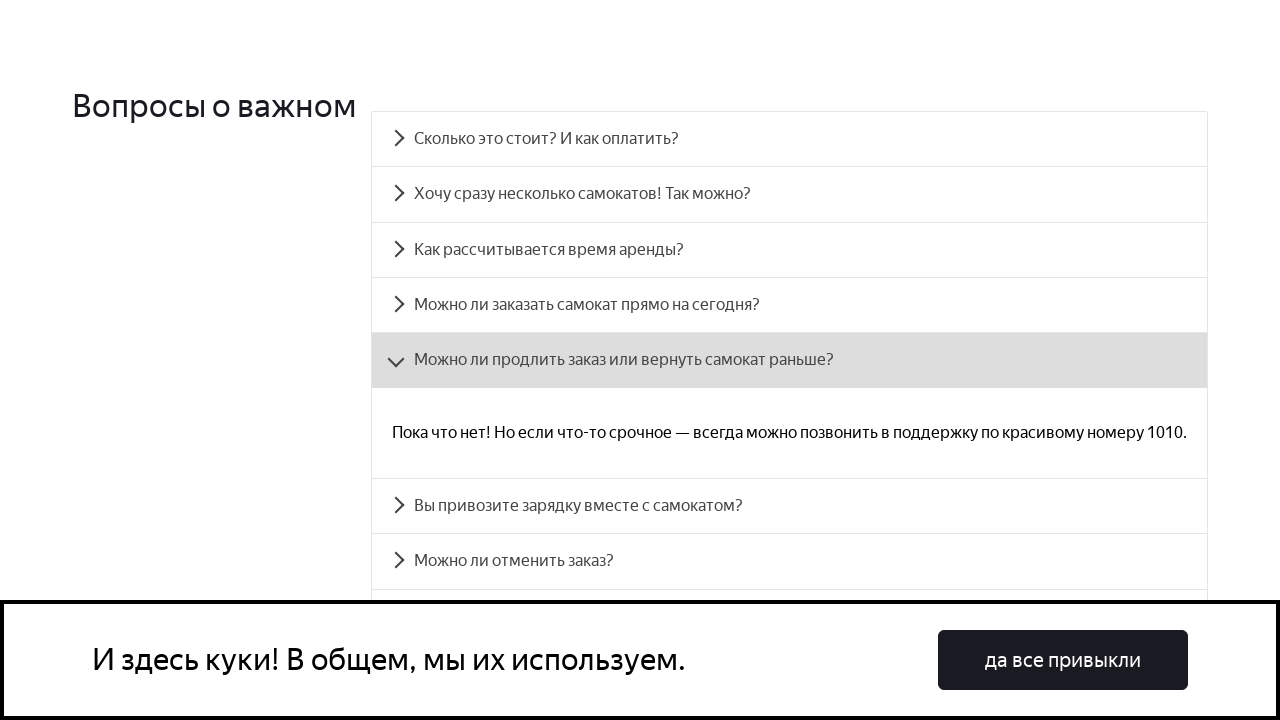

Verified answer text about extending orders is displayed
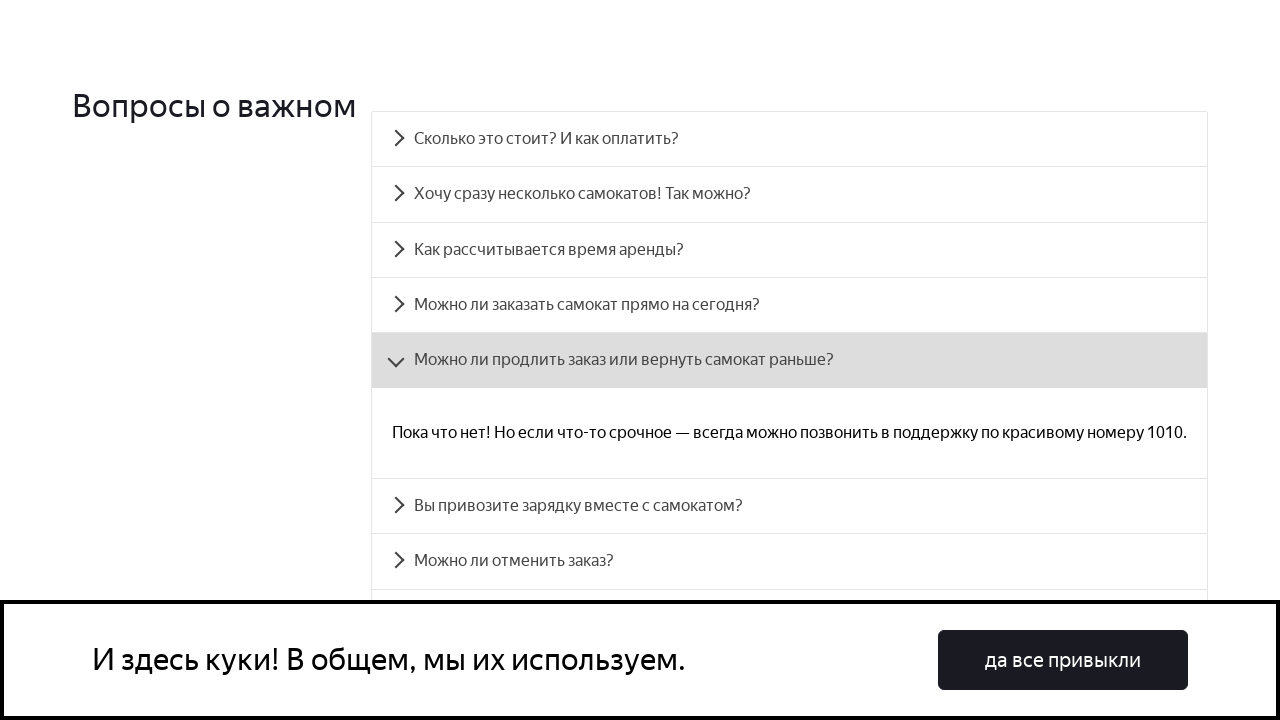

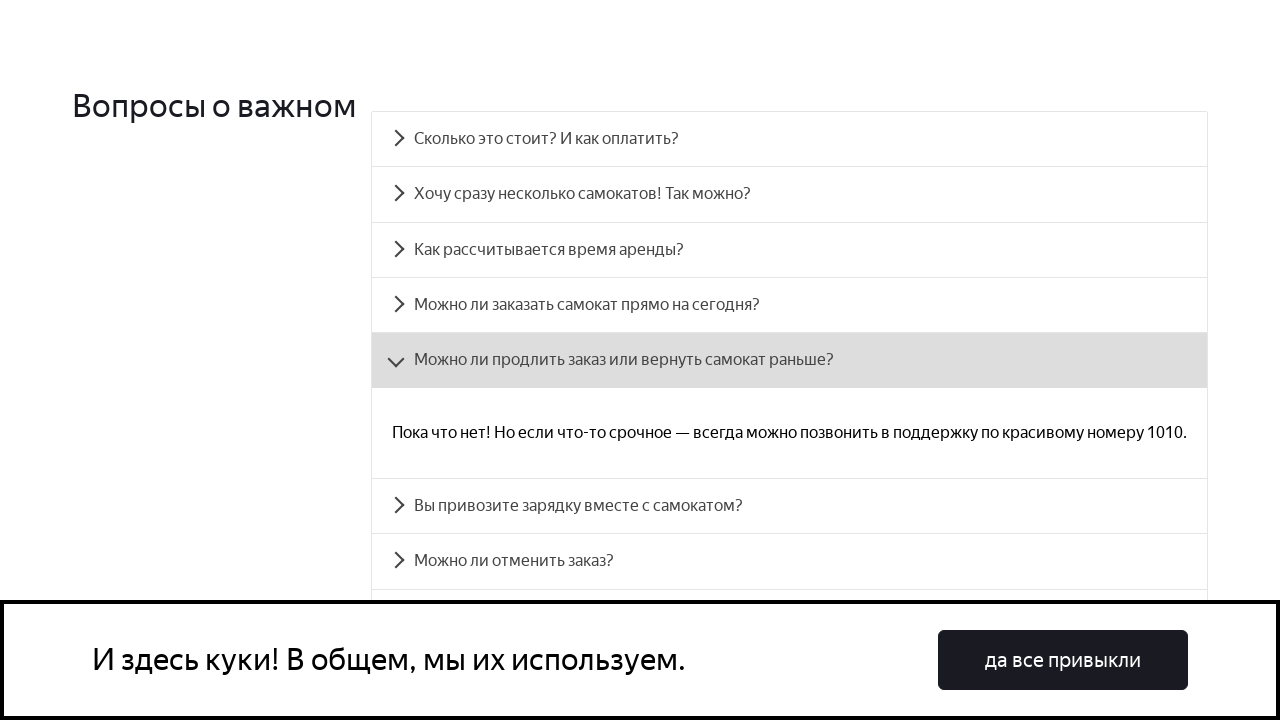